Tests that after successful registration, clicking the Back button returns to the login page with all login form elements visible.

Starting URL: https://anatoly-karpovich.github.io/demo-login-form/

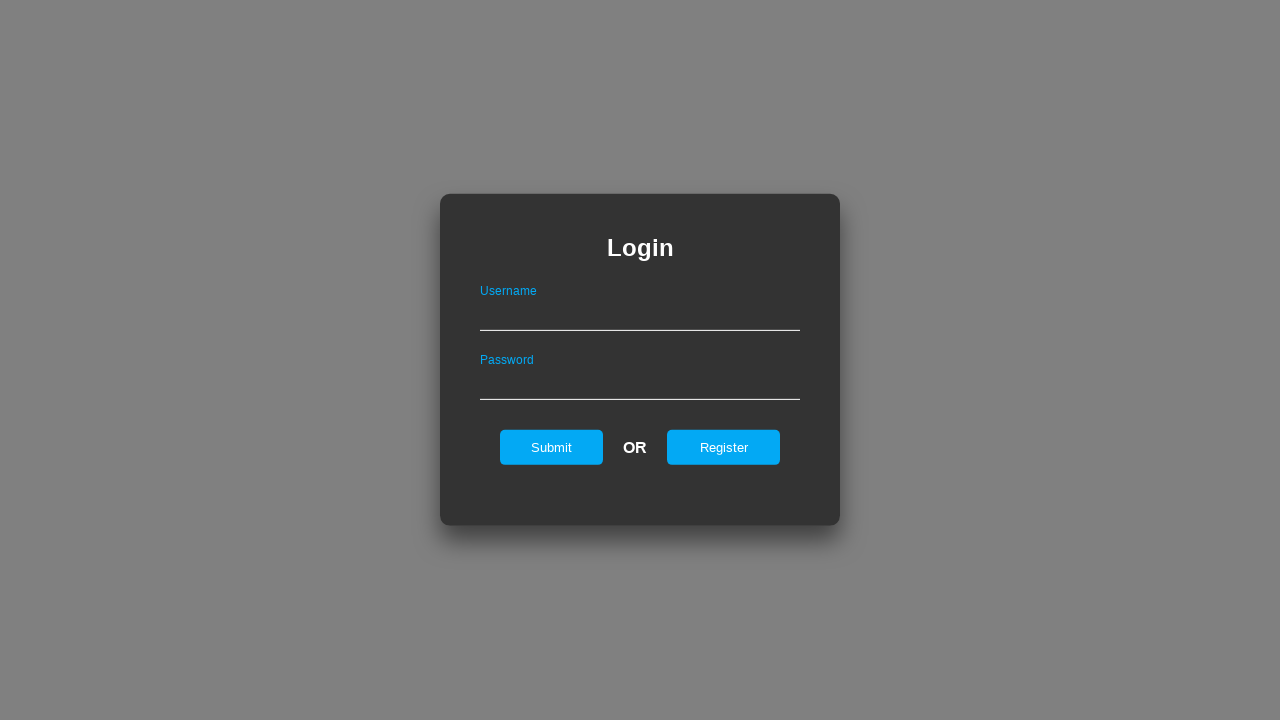

Clicked register button to navigate to registration page at (724, 447) on #registerOnLogin
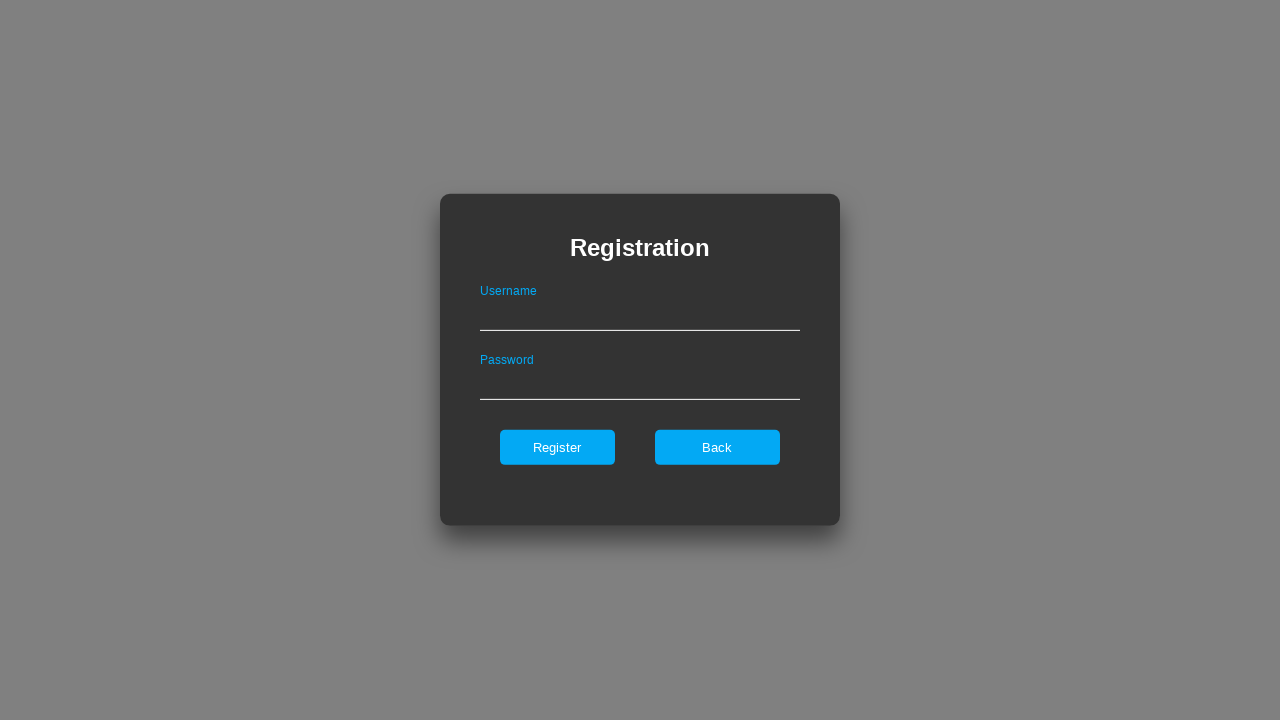

Filled in registration username field with 'demoUser456' on #userNameOnRegister
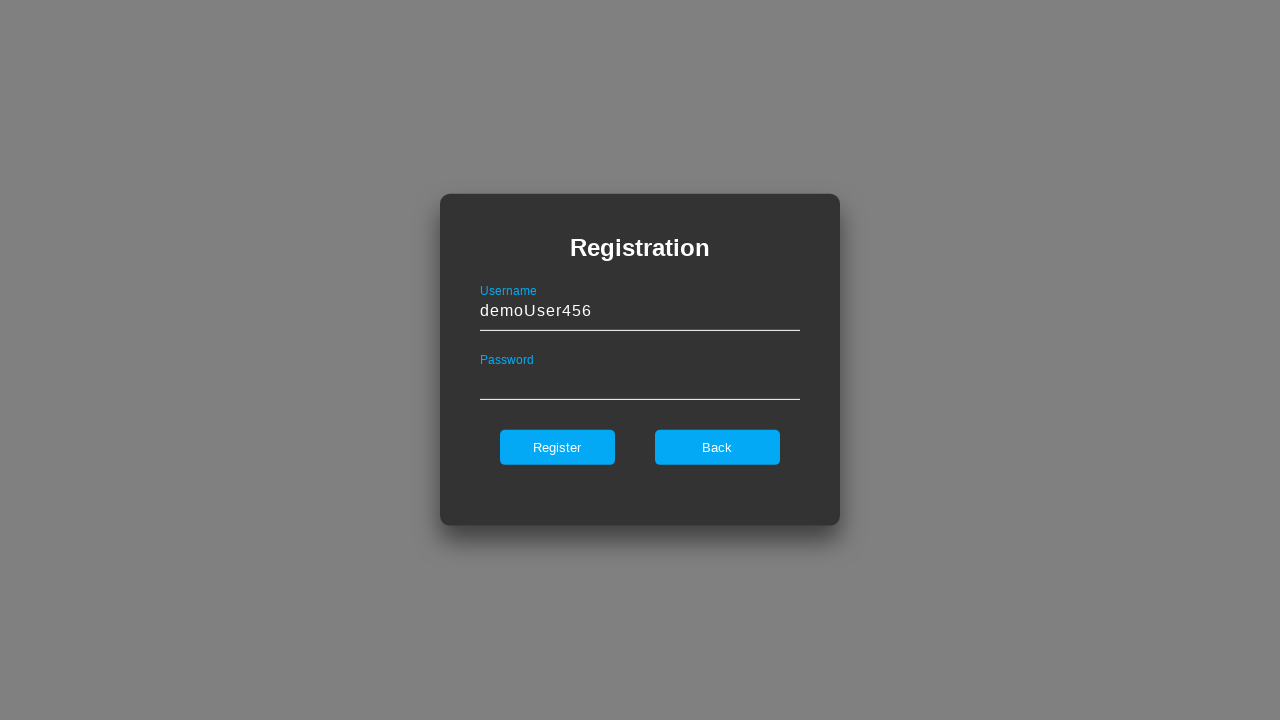

Filled in registration password field with 'TestPassword99' on #passwordOnRegister
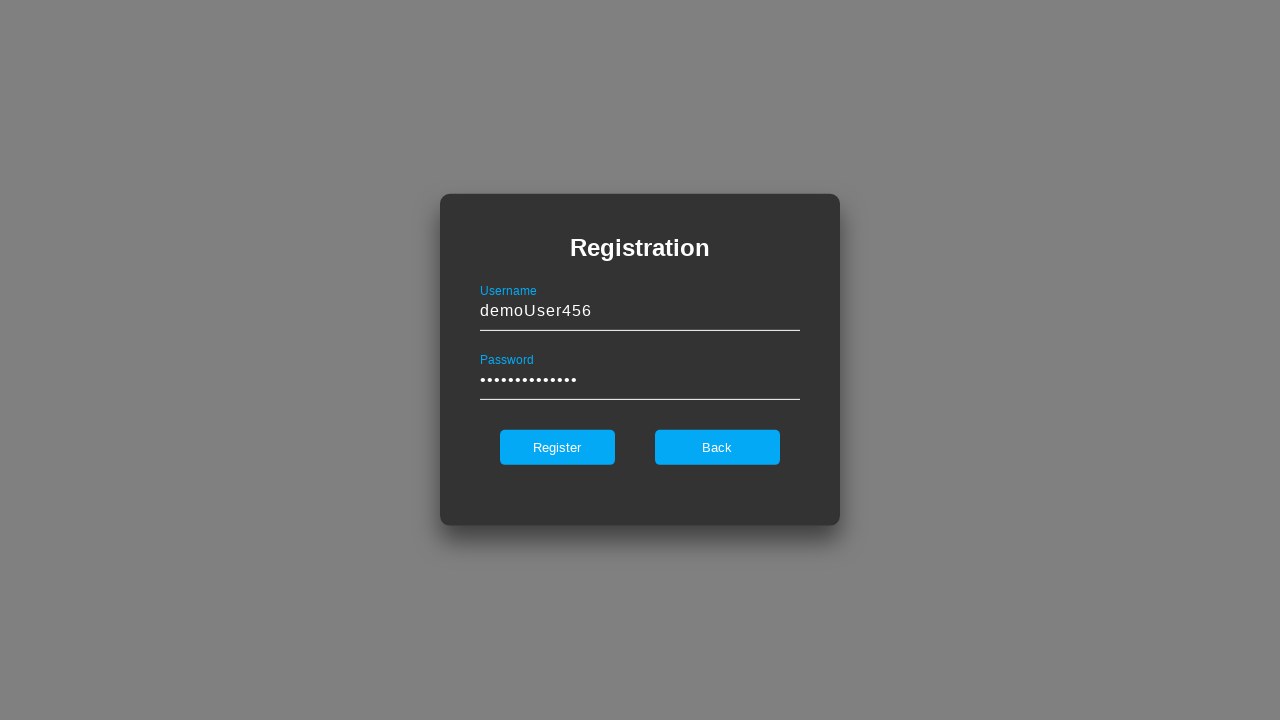

Clicked register button to submit registration form at (557, 447) on #register
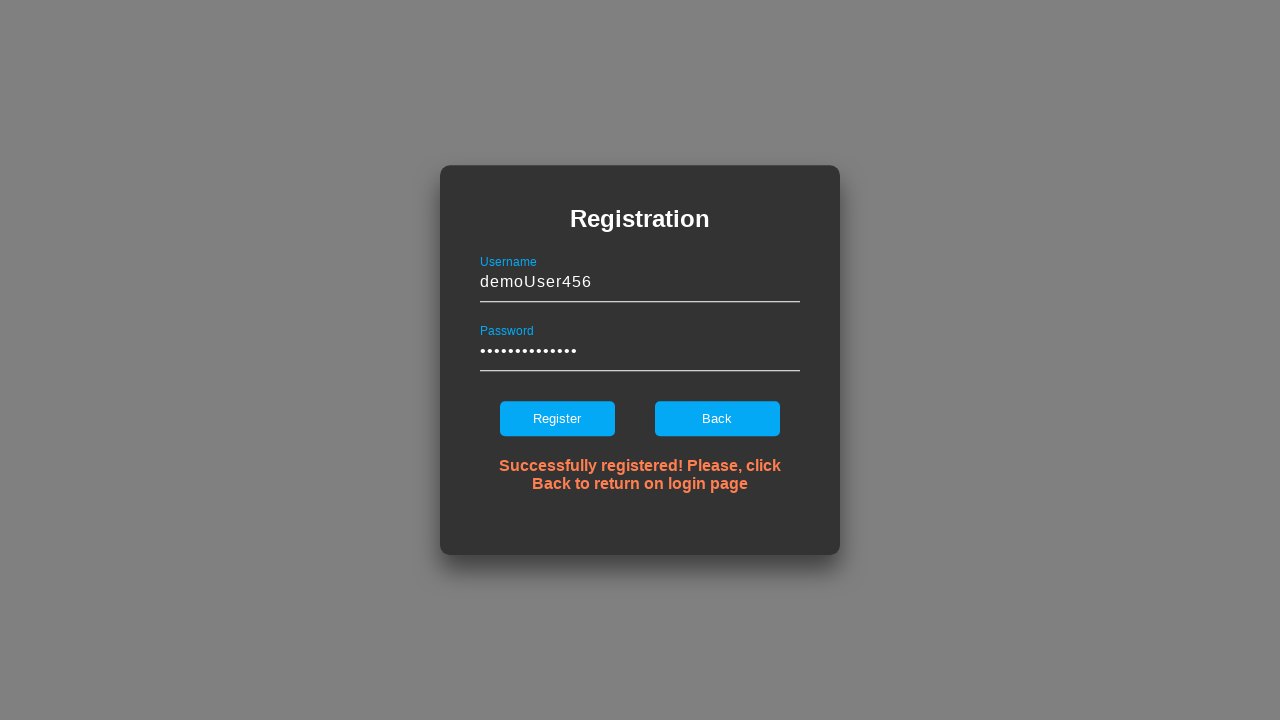

Back button appeared on registration success page
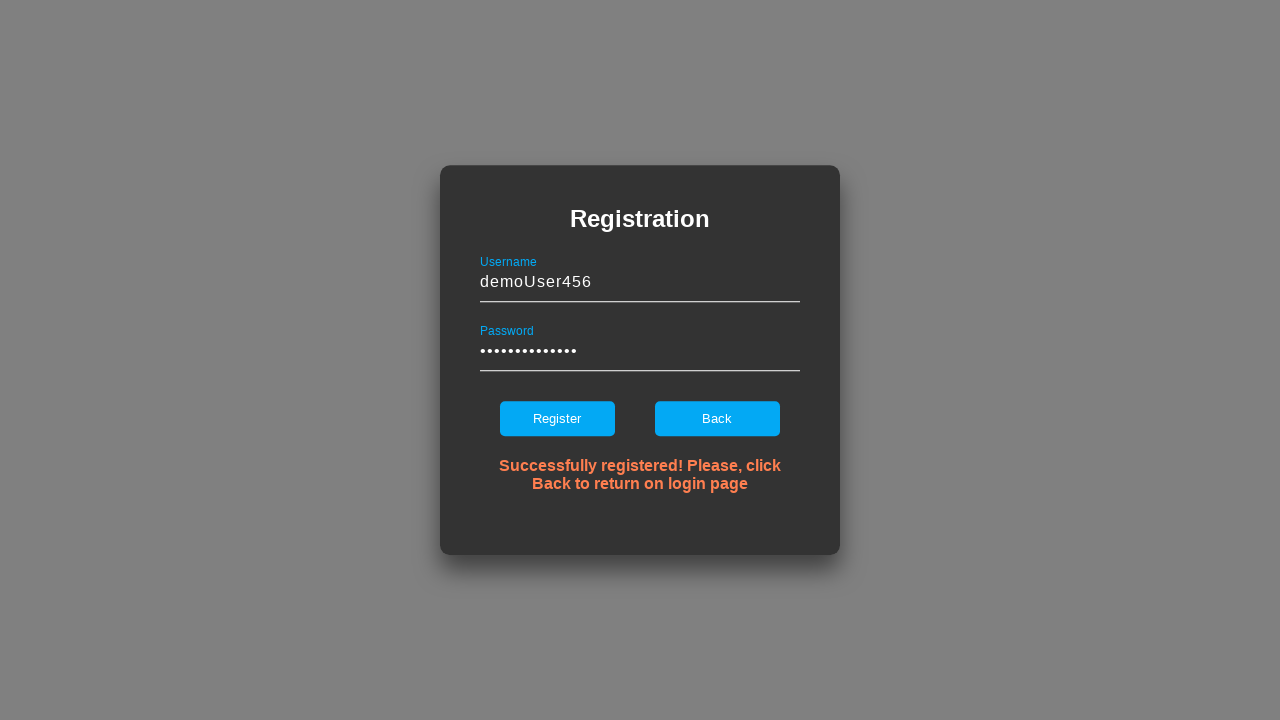

Clicked back button to return to login page at (717, 419) on #backOnRegister
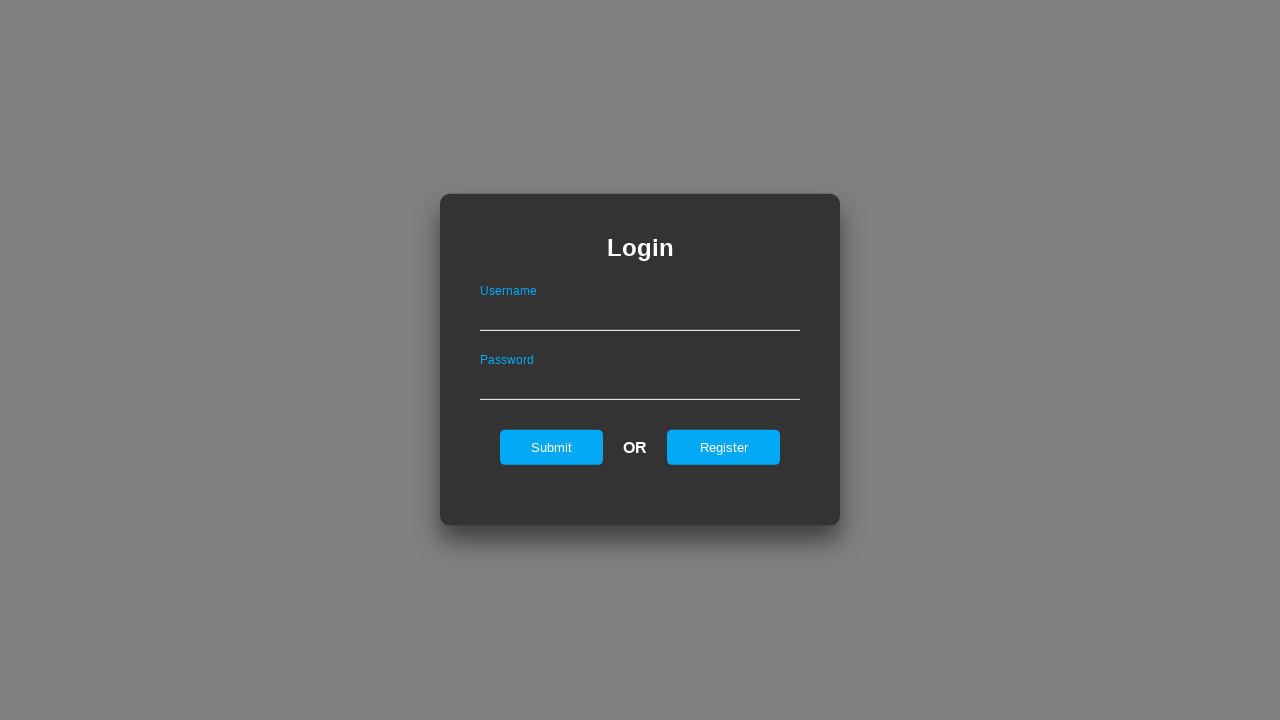

Username input field is visible on login page
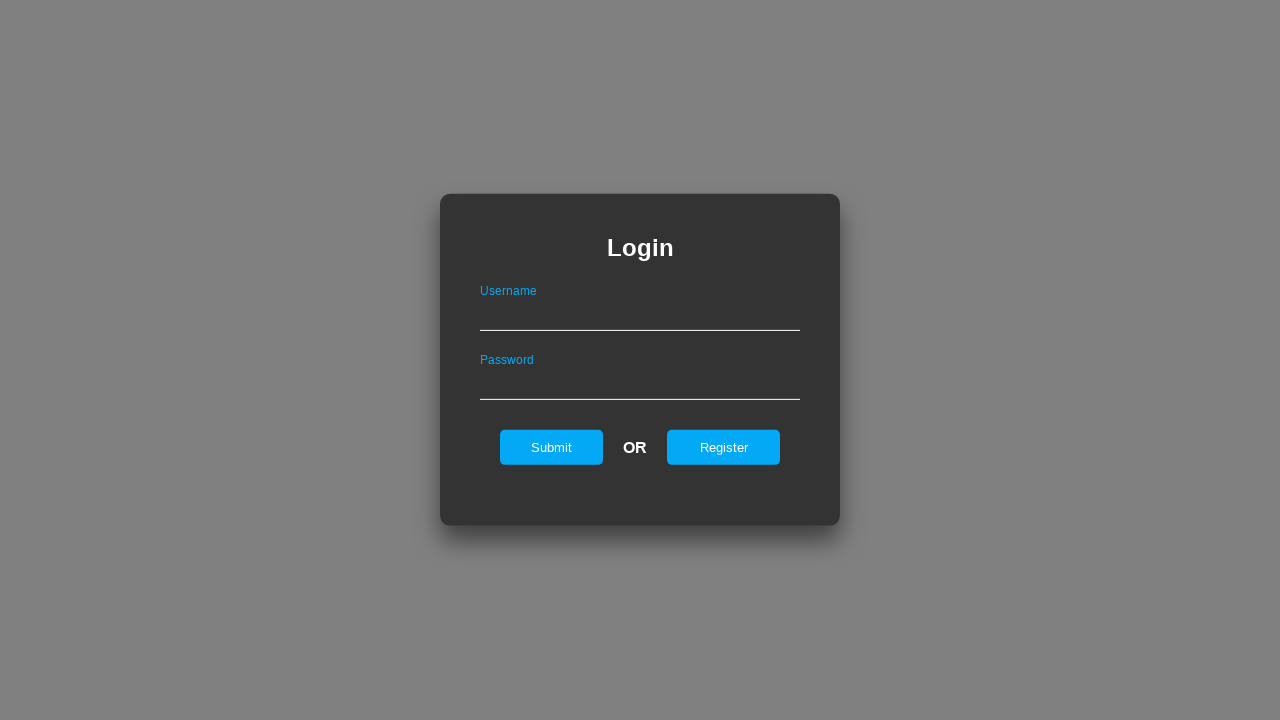

Password input field is visible on login page
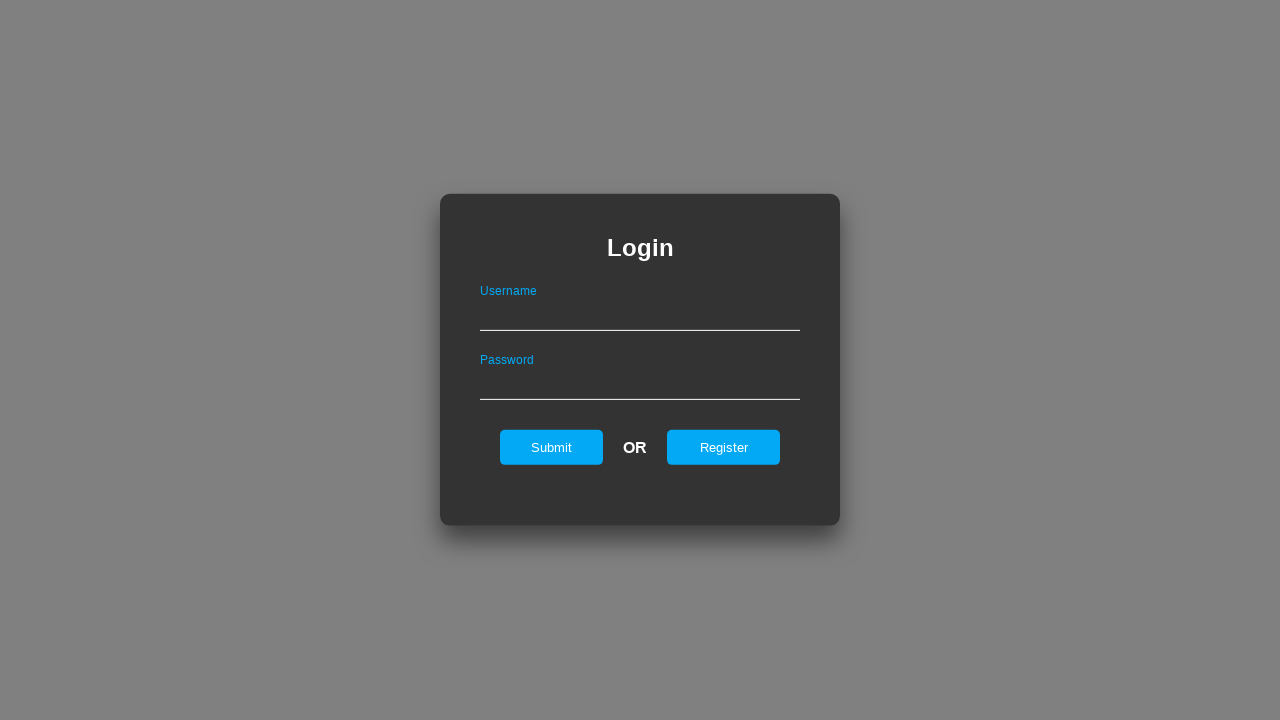

Submit button is visible on login page
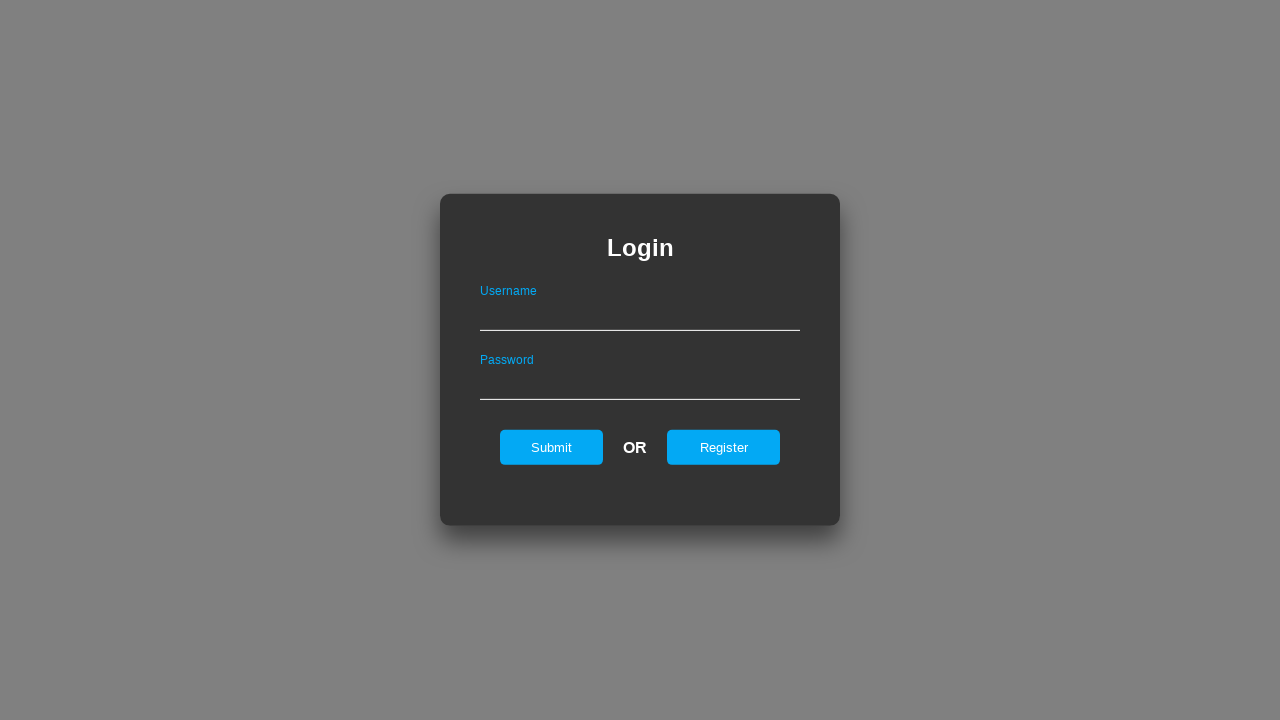

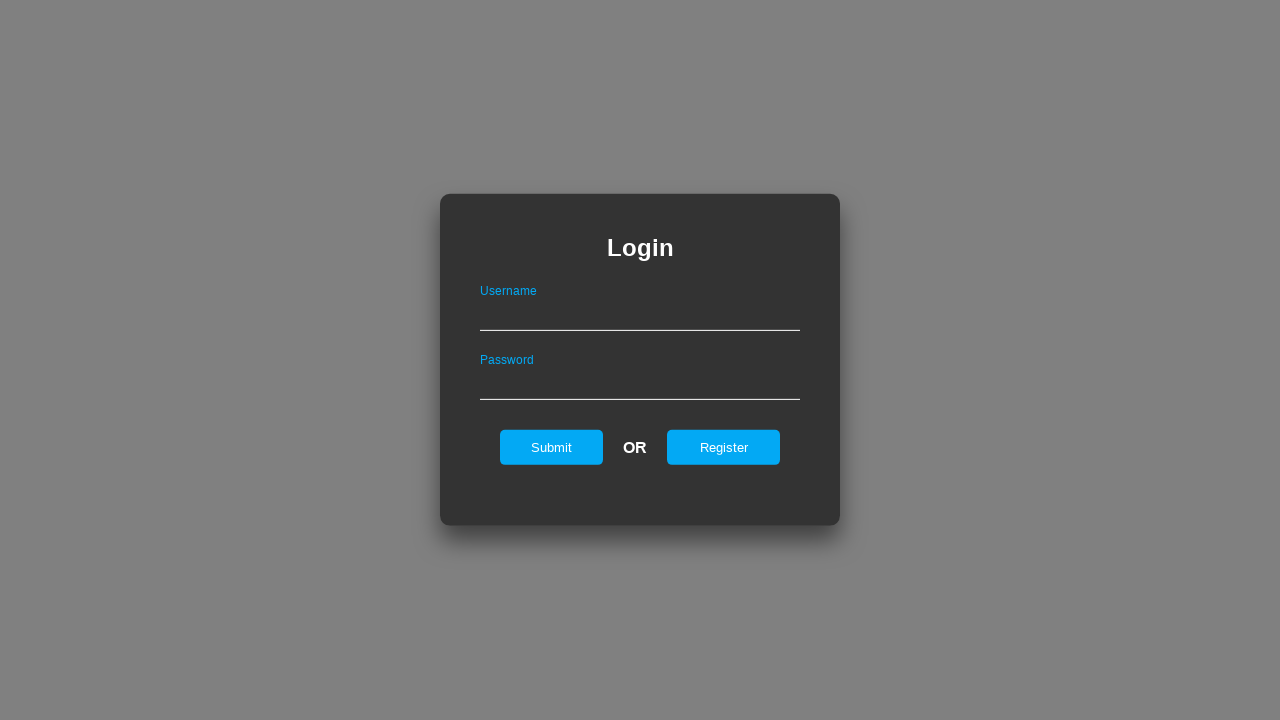